Tests explicit wait functionality by clicking buttons that trigger text changes, enable other buttons, and check checkboxes with wait conditions

Starting URL: https://syntaxprojects.com/synchronization-explicit-wait-homework.php

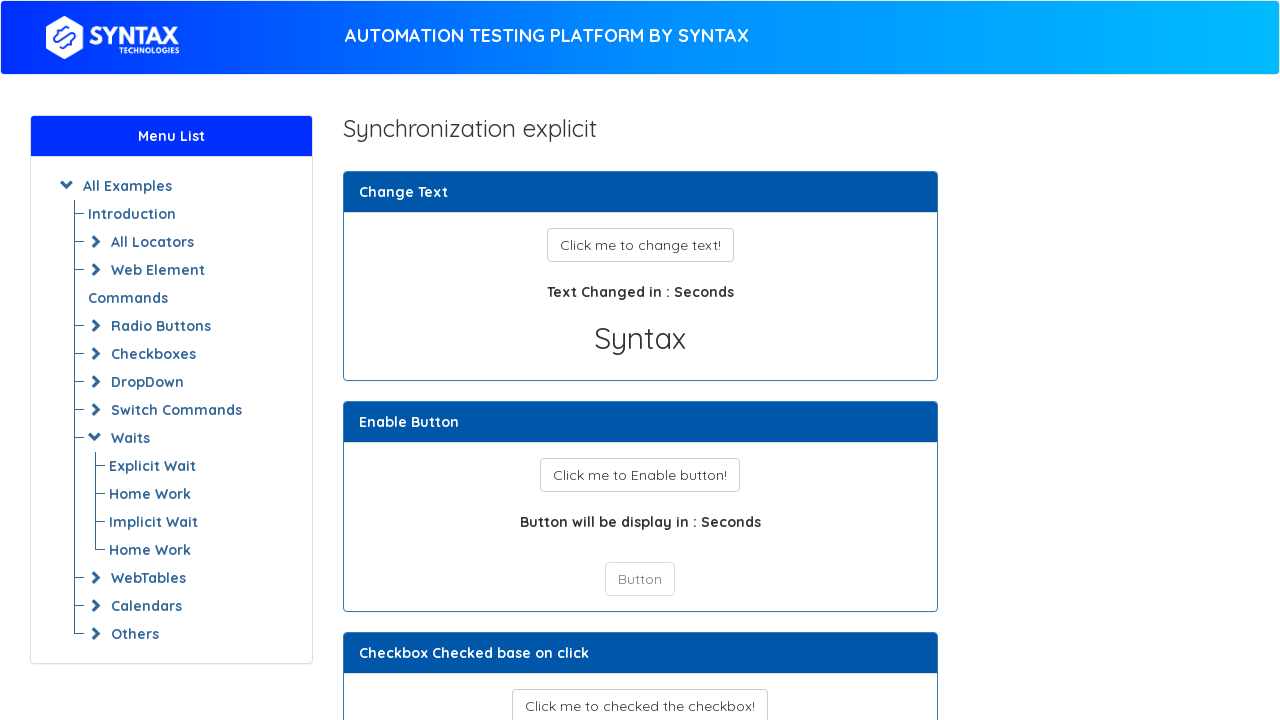

Clicked changetext button to trigger text change at (640, 245) on button#changetext_button
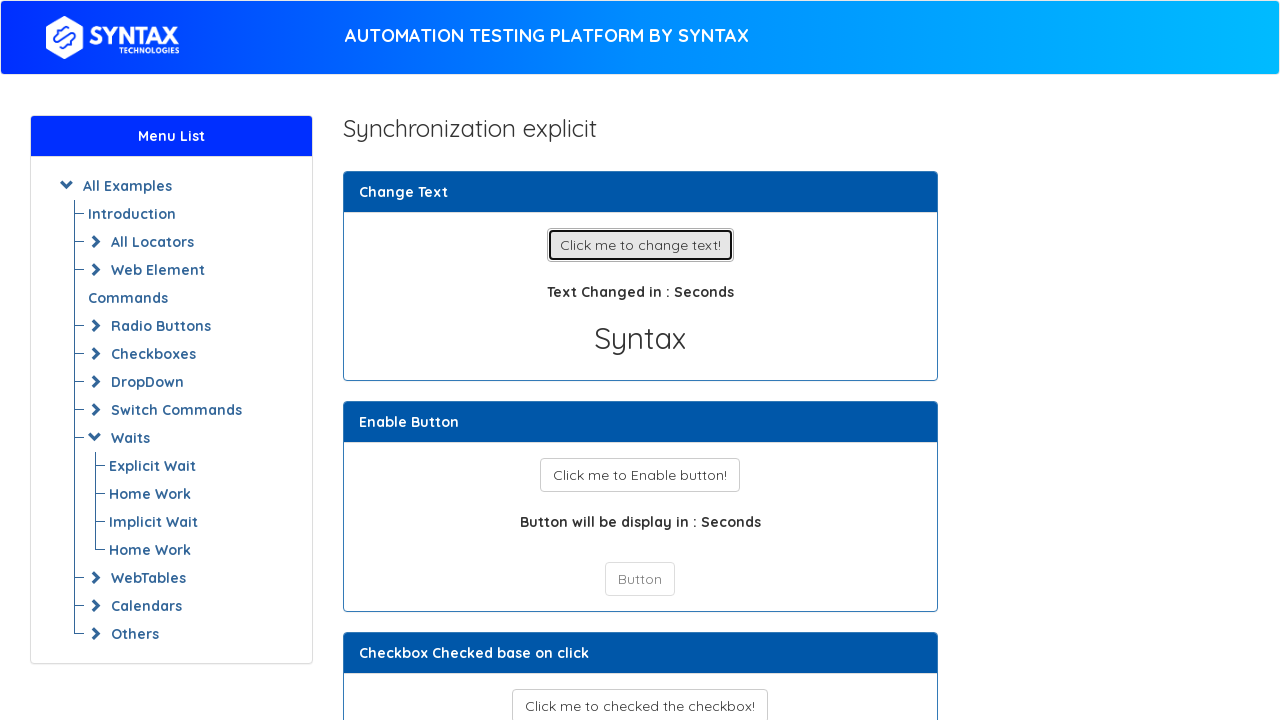

Waited for heading text to change to 'Ssyntaxtechs'
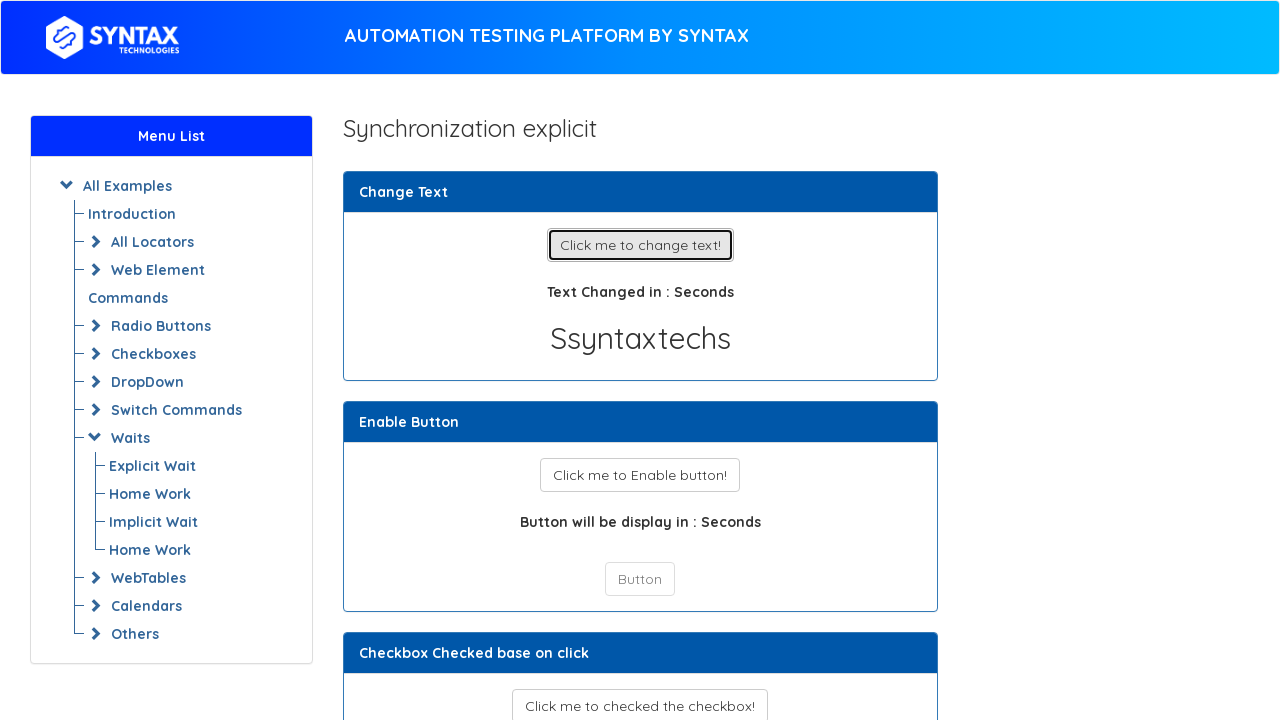

Clicked enable button to unlock the next button at (640, 475) on button#enable_button
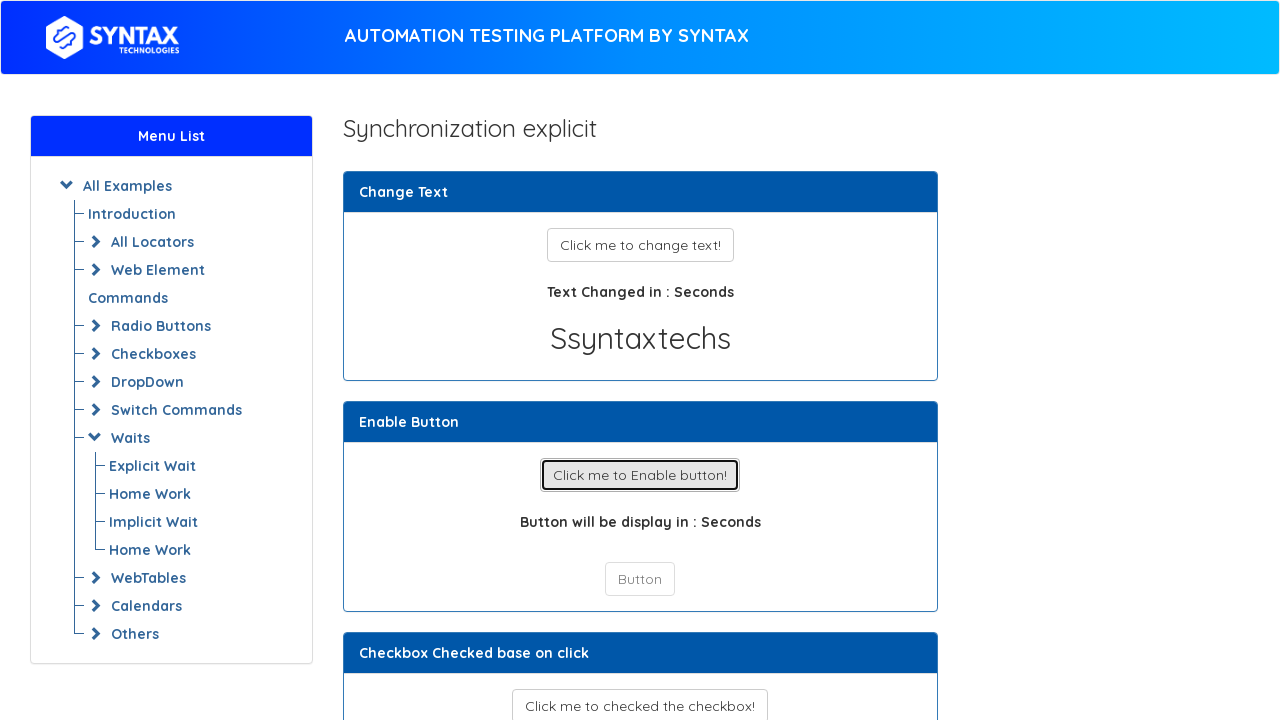

Waited for 'Button' element to become visible
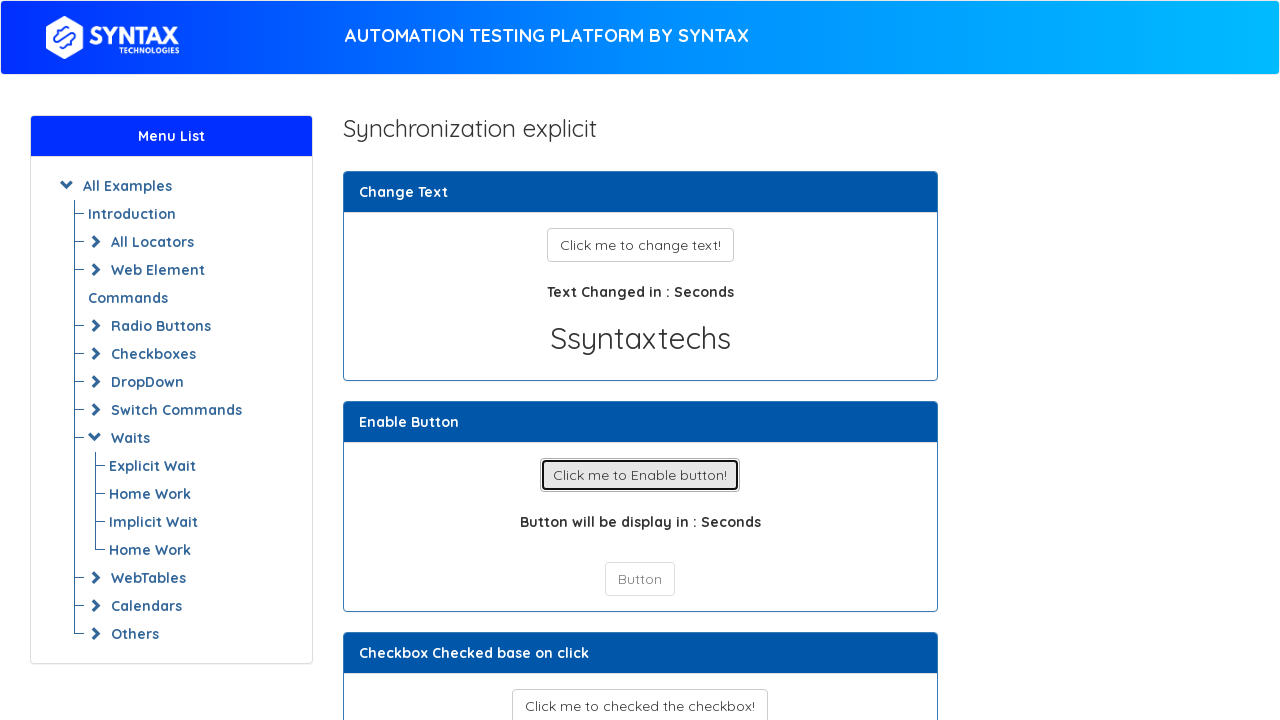

Clicked the enabled 'Button' element at (619, 18) on xpath=//button[text()='Button']
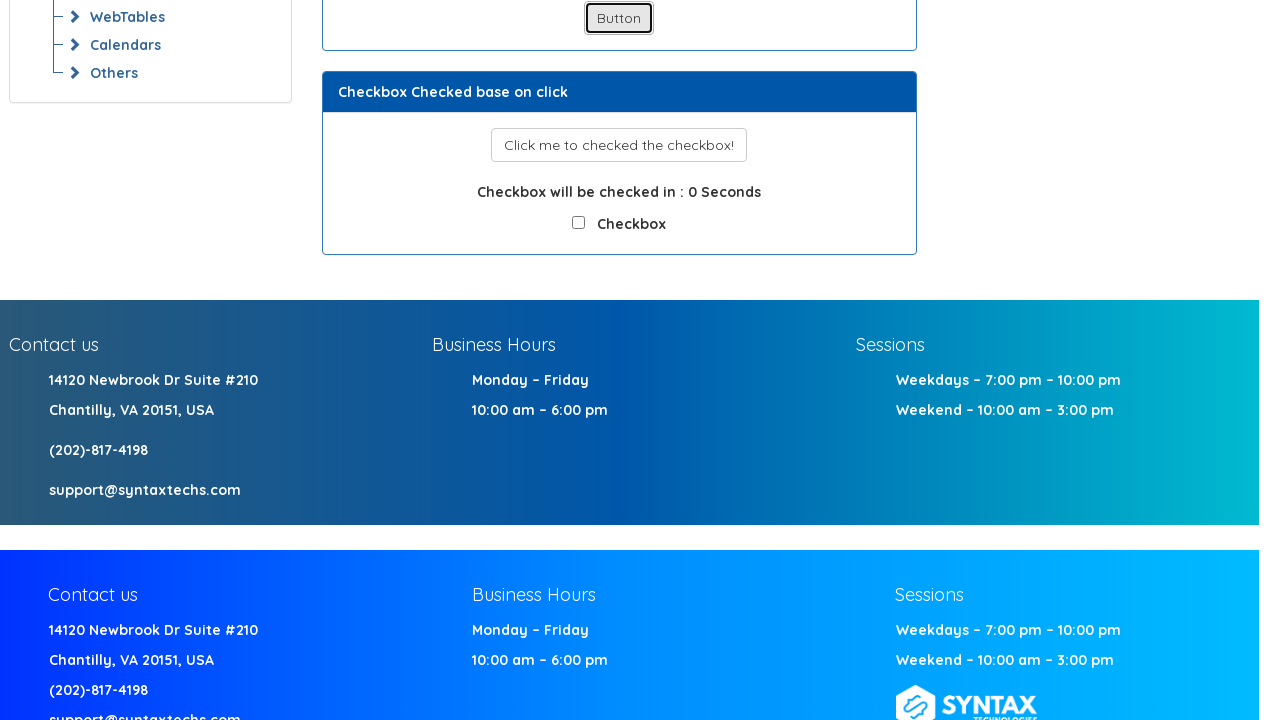

Clicked checkbox button to enable the checkbox at (619, 145) on button#checkbox_button
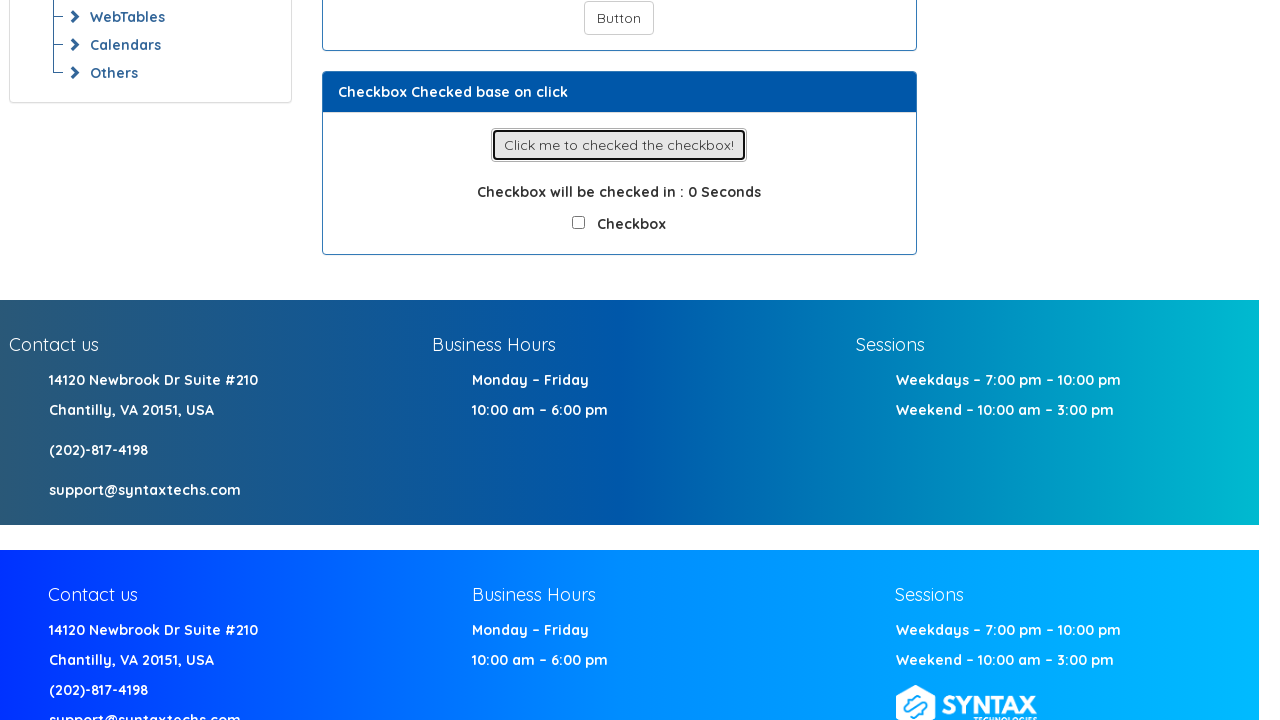

Waited for checkbox input to become visible
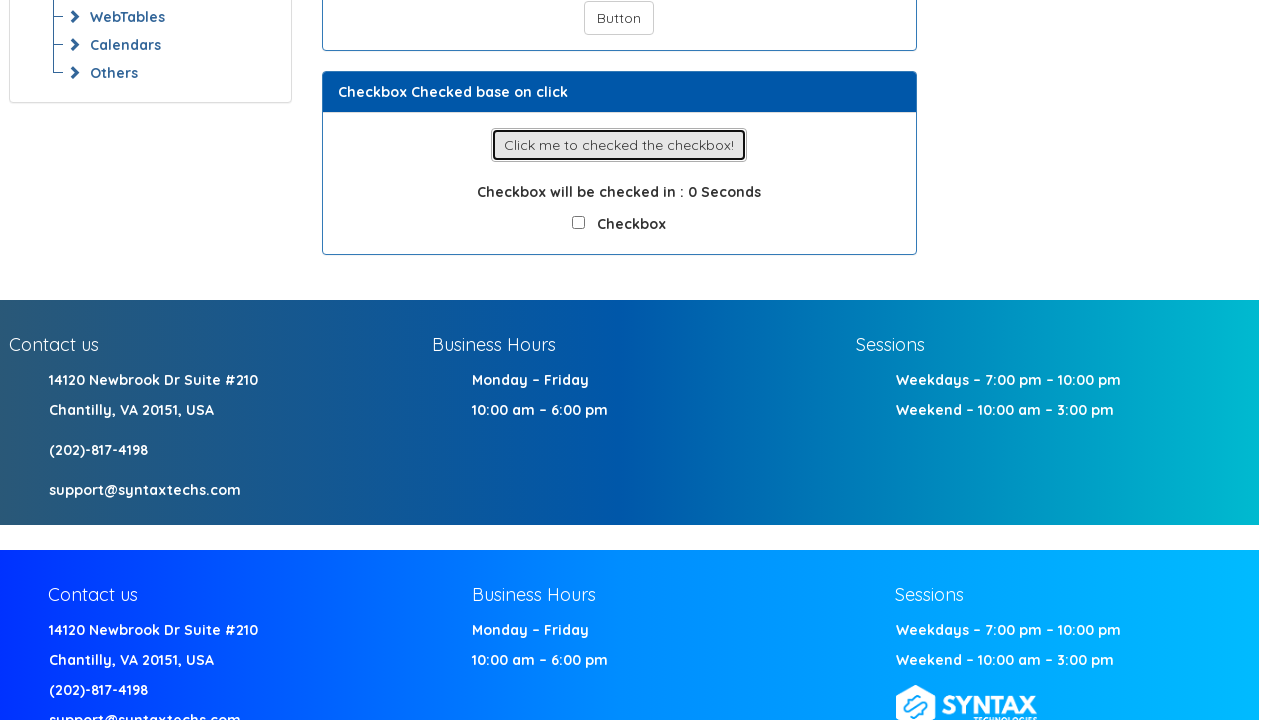

Clicked the checkbox to complete the test at (578, 222) on input#checkbox
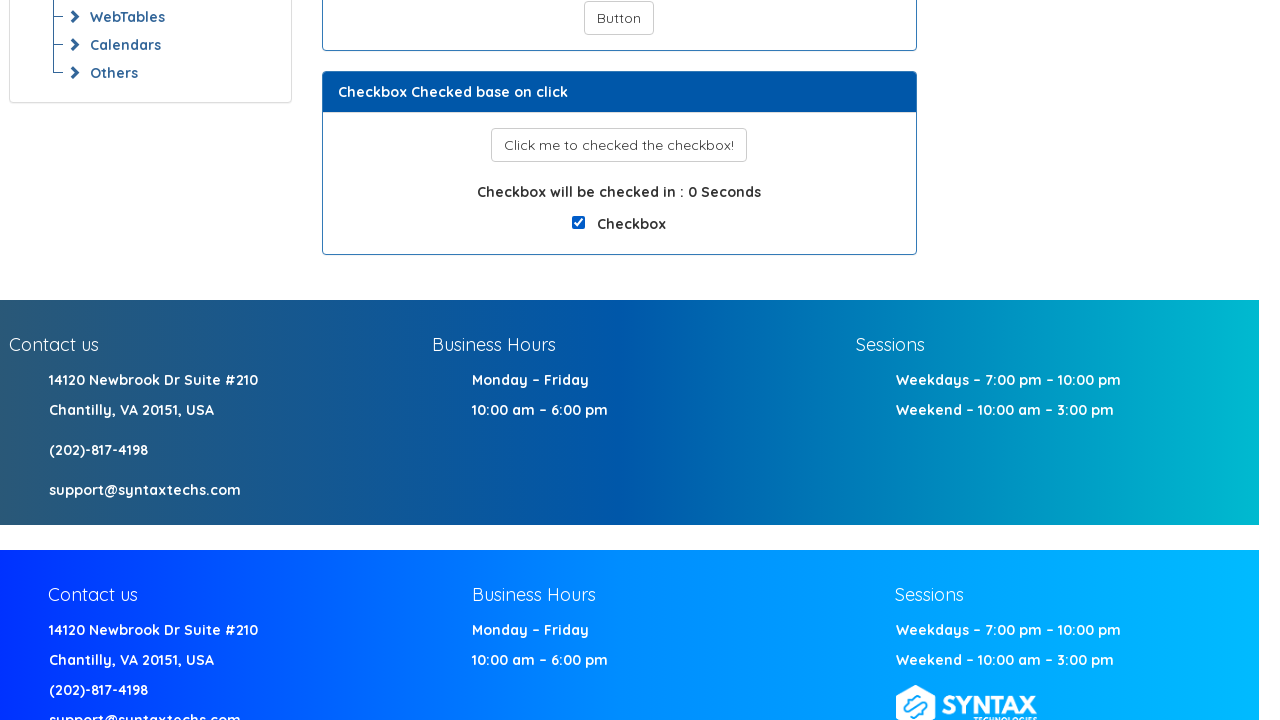

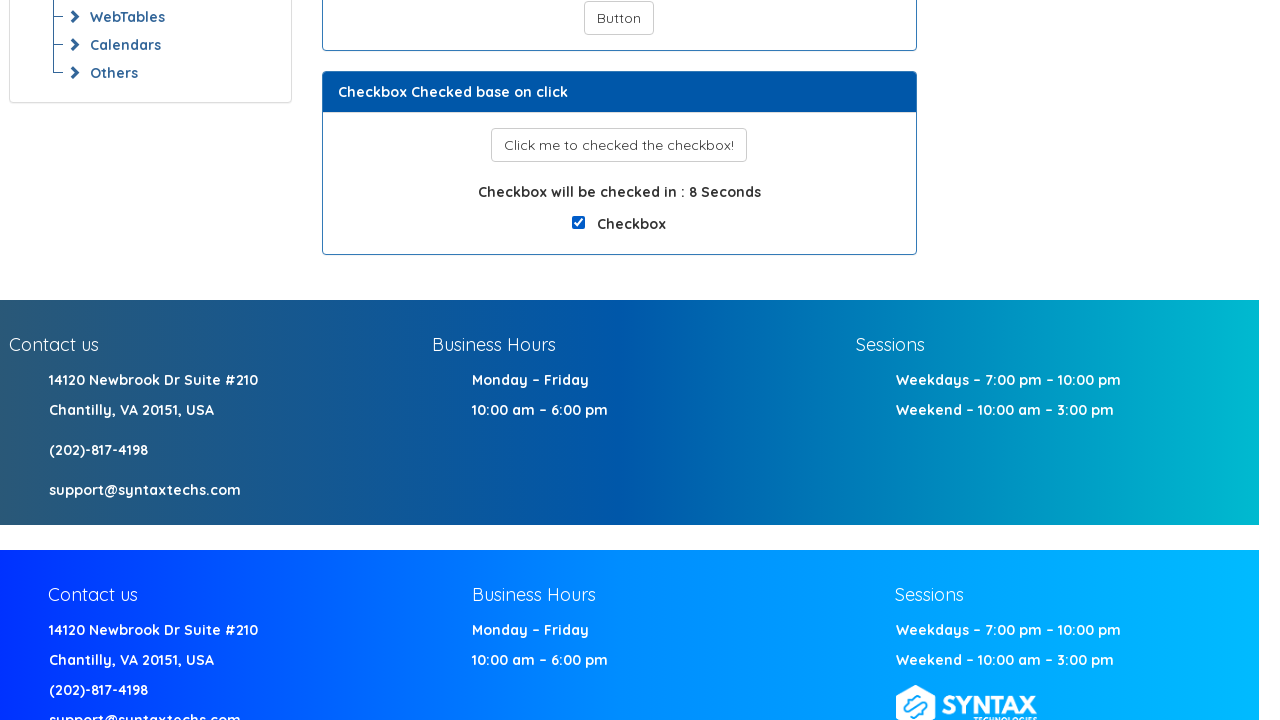